Tests the search functionality on ss.lv by filling in a search keyword, selecting category options from multiple dropdowns (section, deal type, city/region, search period), and clicking the search button.

Starting URL: https://www.ss.lv/lv/search/

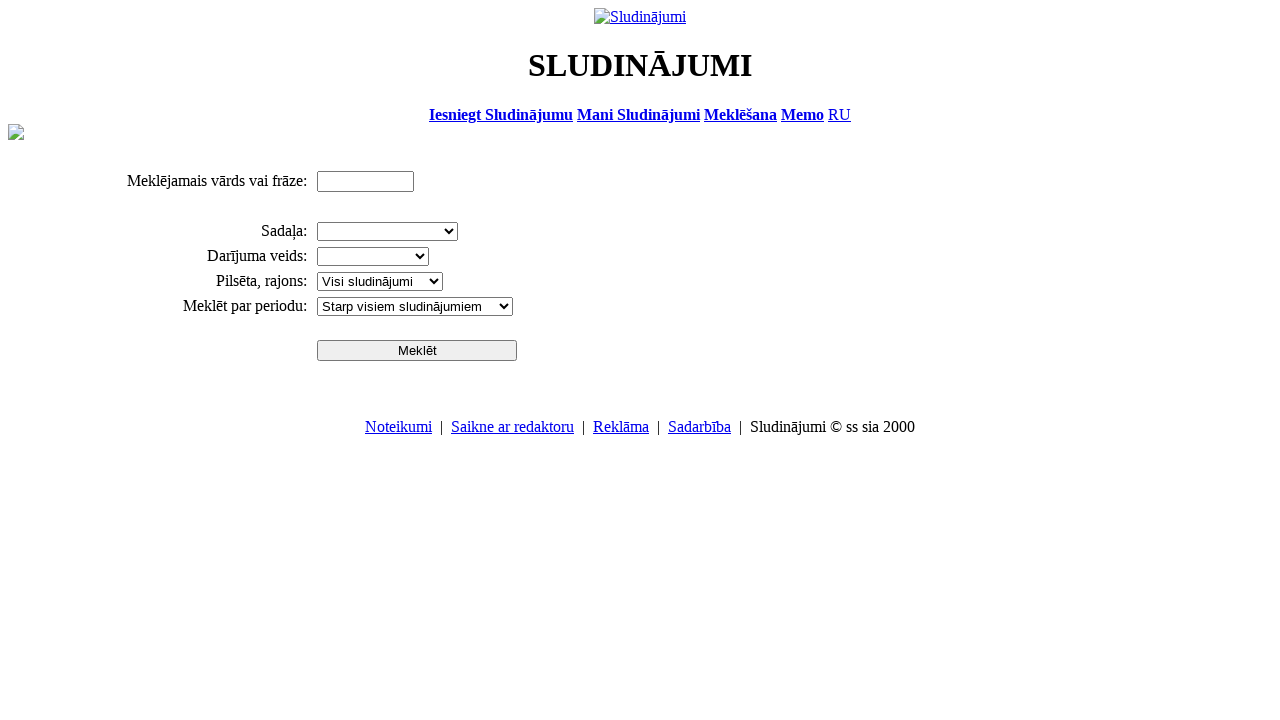

Filled search keyword field with 'car' on input[name='txt']
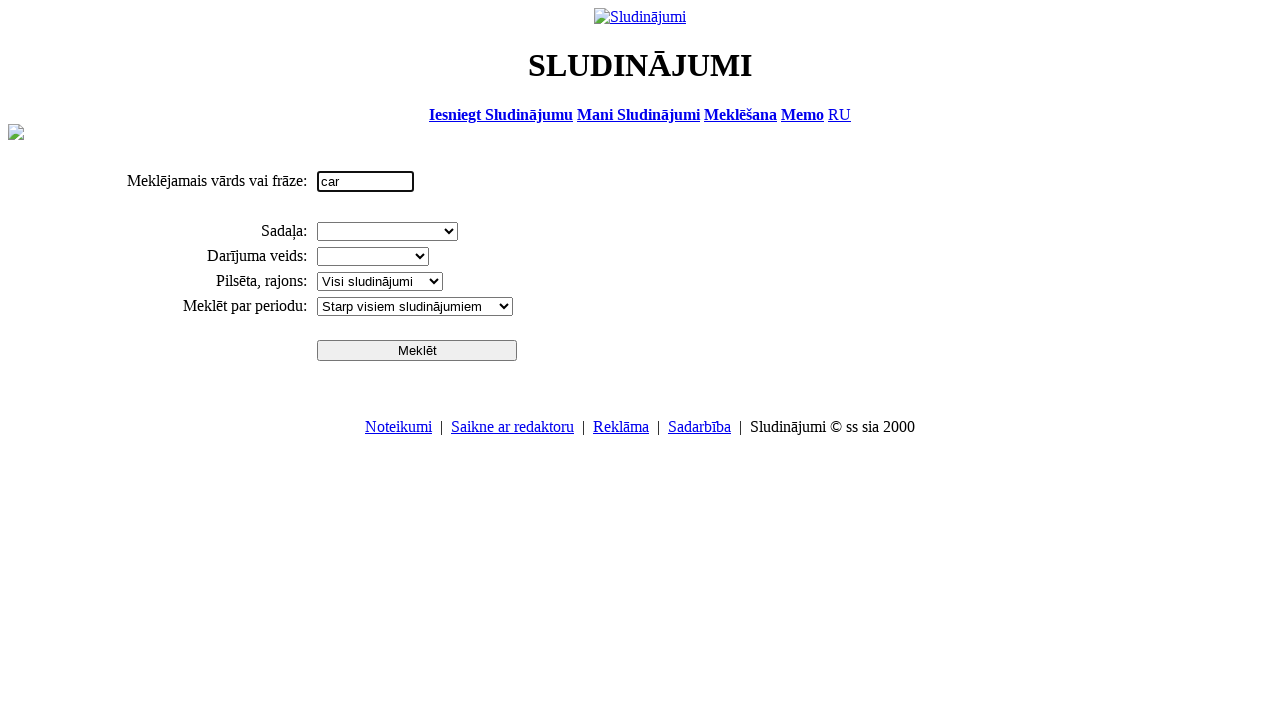

Selected 'Transports' from section dropdown on select[name='cid_0']
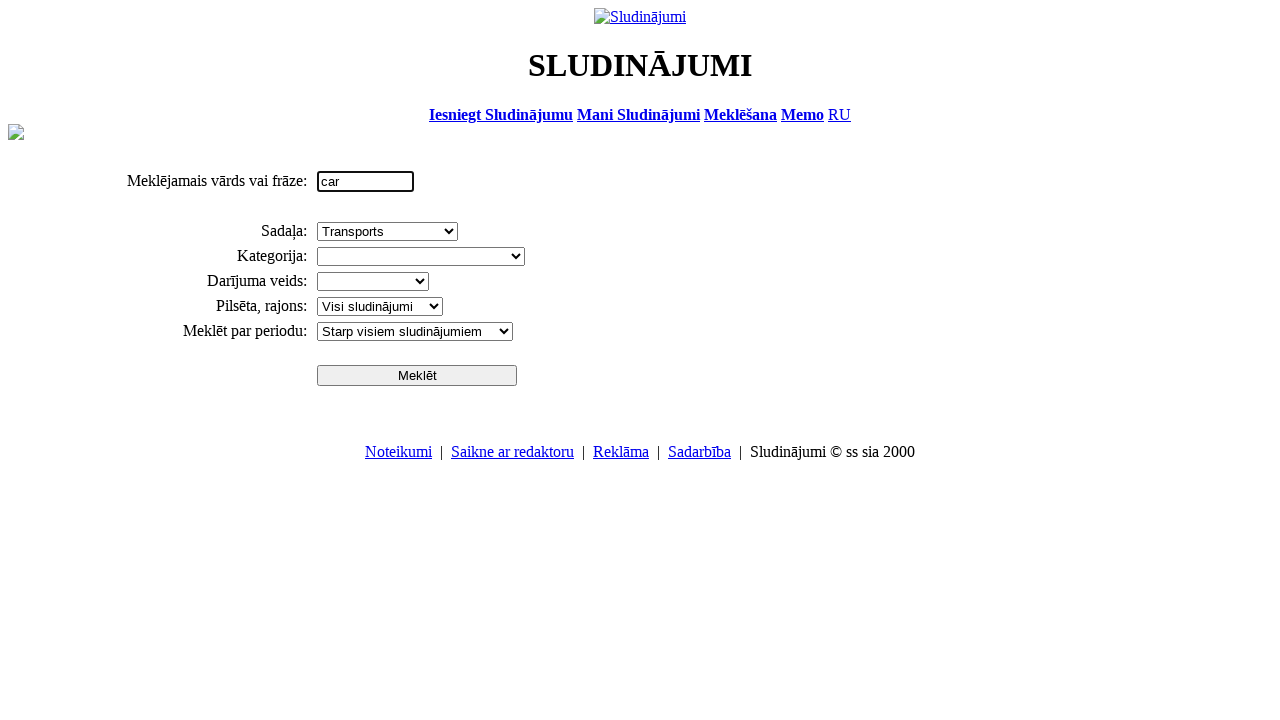

Selected 'Pārdod' from deal type dropdown on select[name='sid']
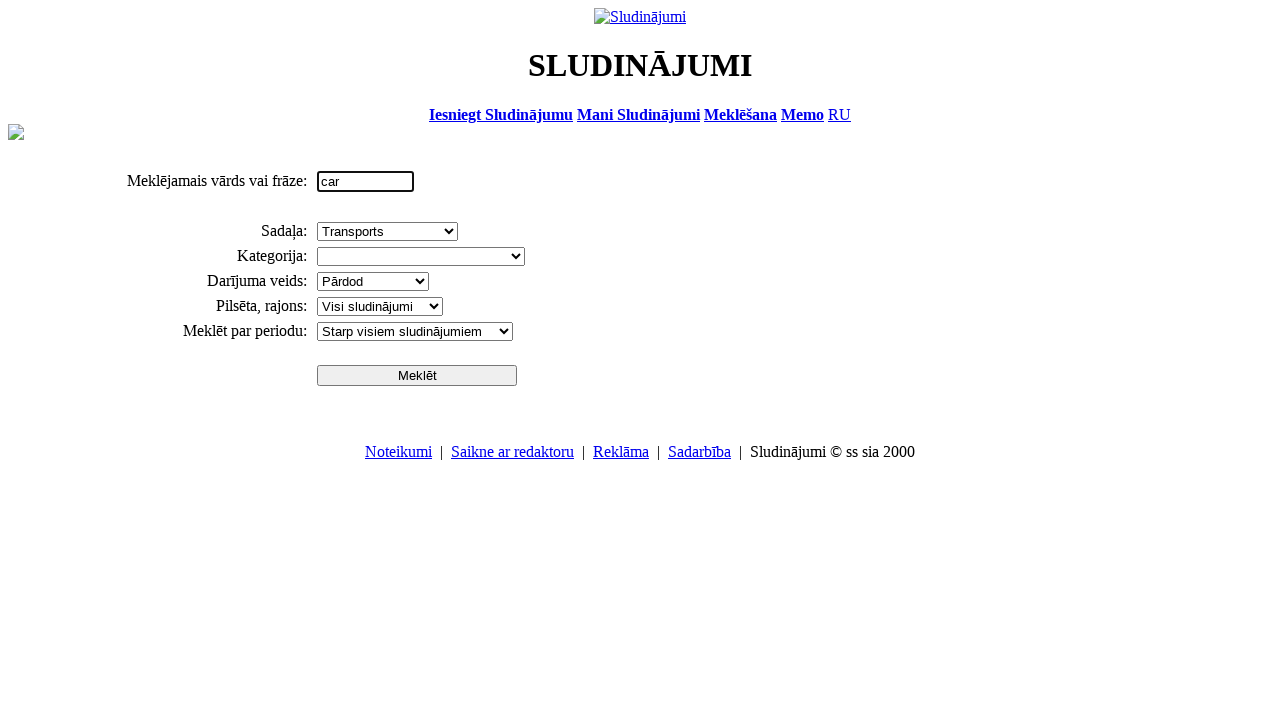

Selected 'Rīga' from city/region dropdown on select[name='search_region']
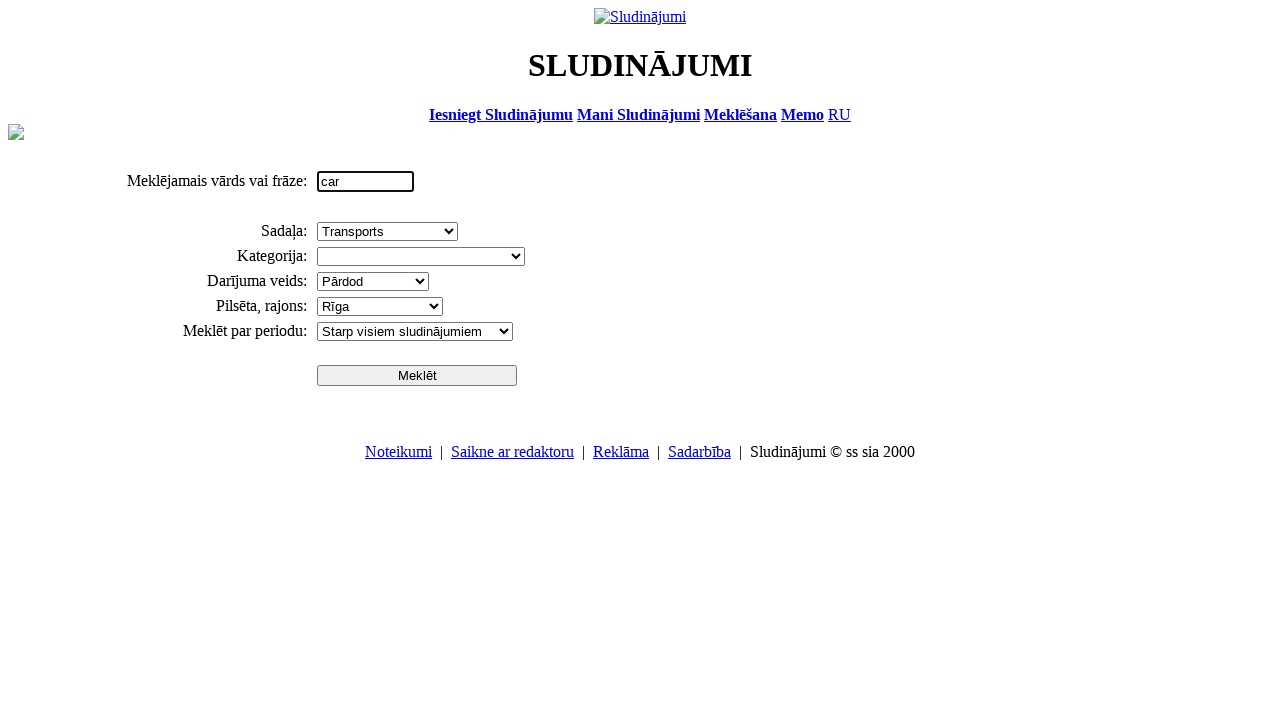

Selected 'Pēdējās 3 dienās' from search period dropdown on select[name='pr']
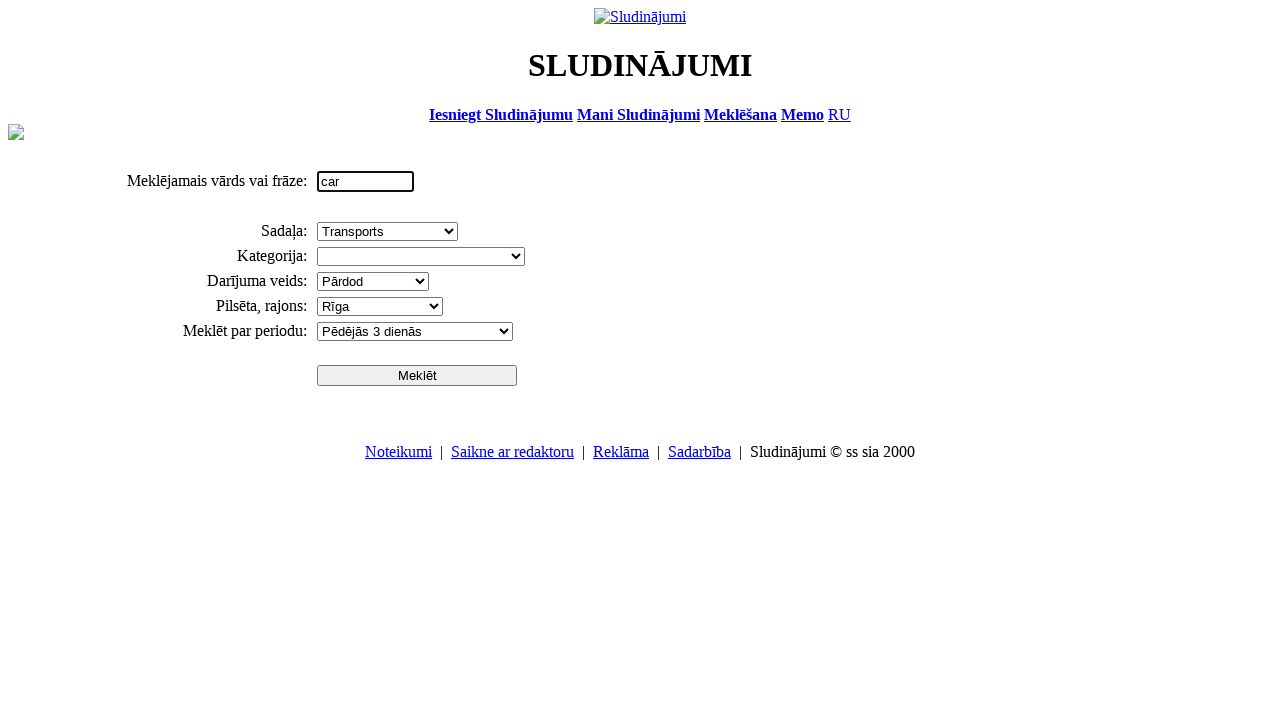

Clicked search button to execute search at (417, 375) on input[name='btn']
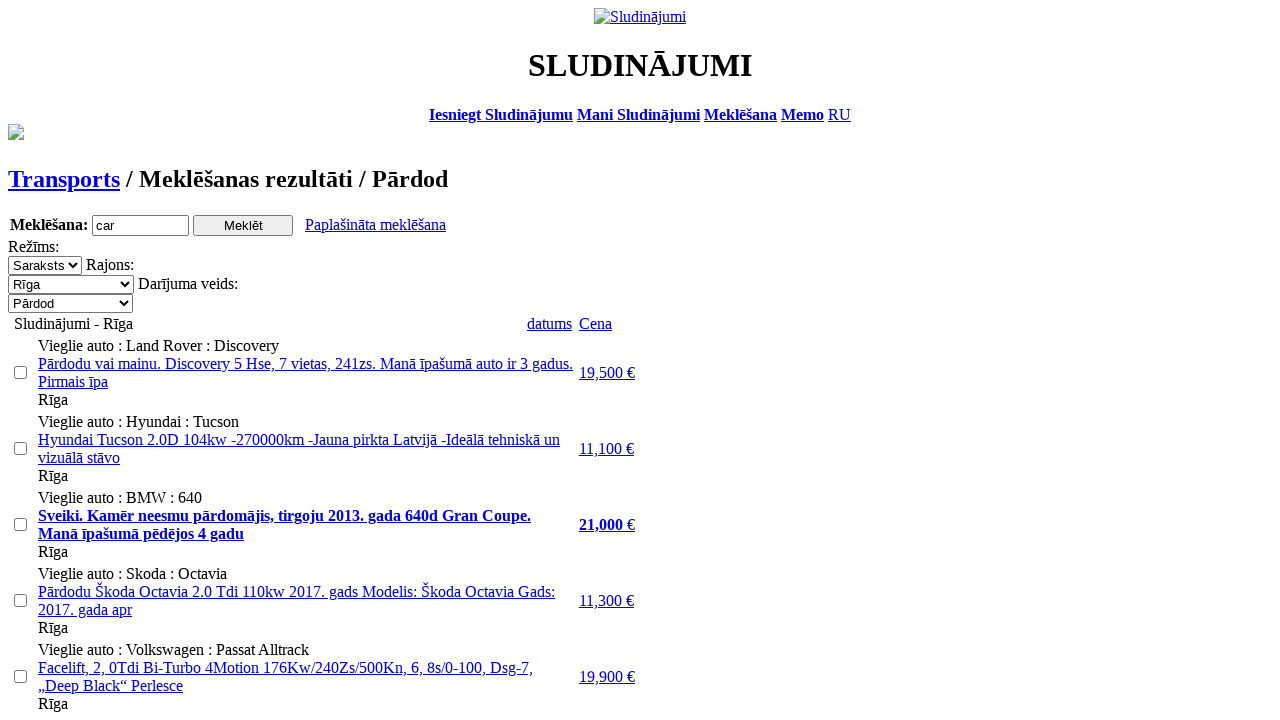

Search results page loaded successfully
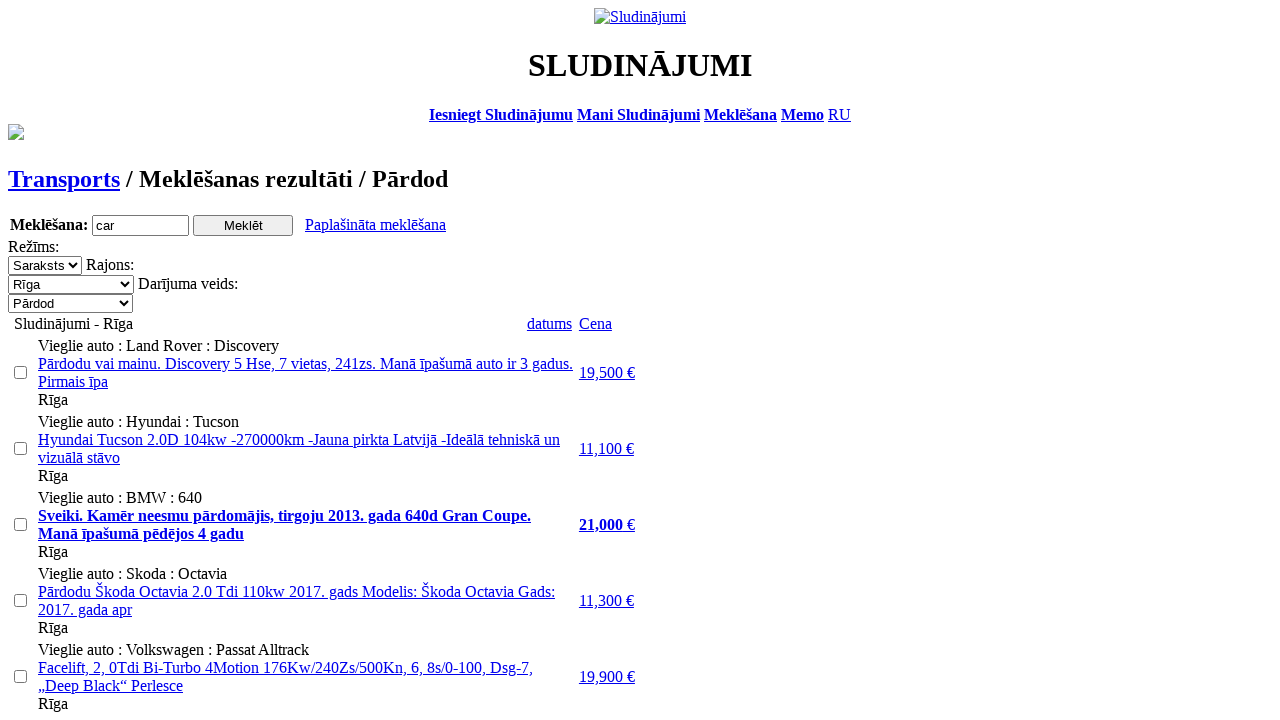

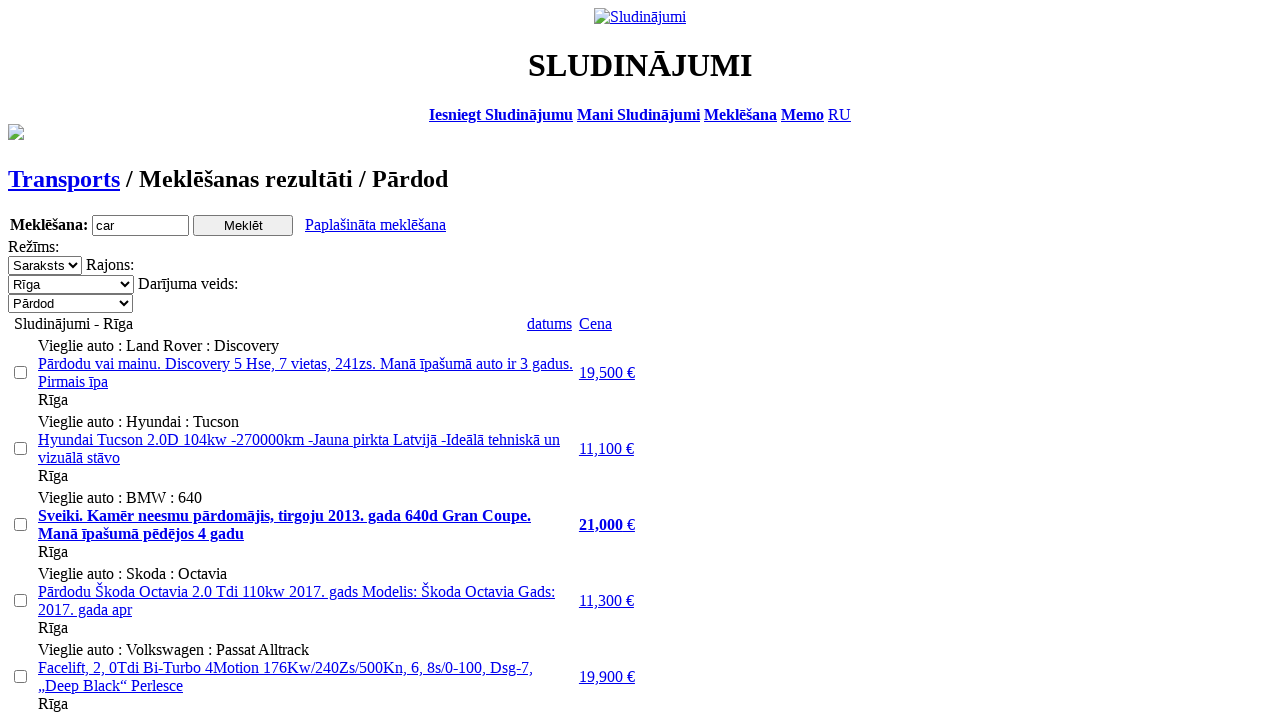